Tests a practice form by filling in email, password, name fields, checking a checkbox, selecting from a dropdown, and submitting the form

Starting URL: https://rahulshettyacademy.com/angularpractice/

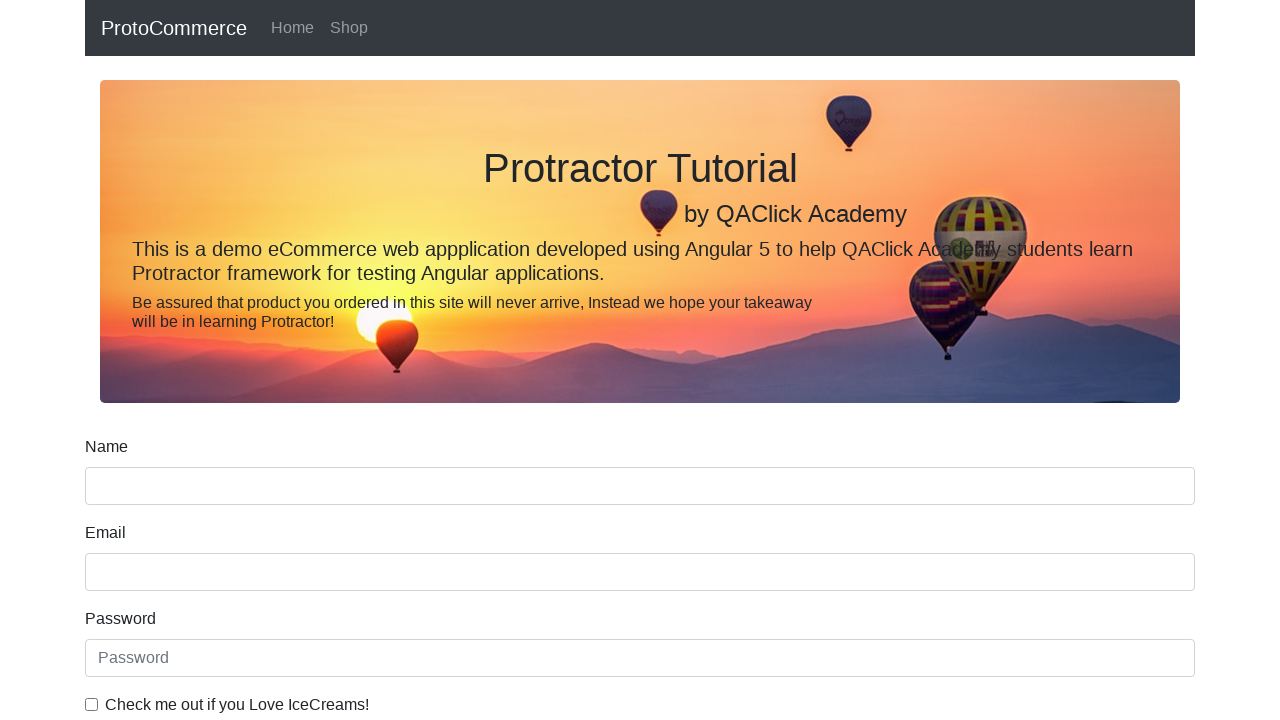

Filled email field with 'hello@gmail.com' on input[name='email']
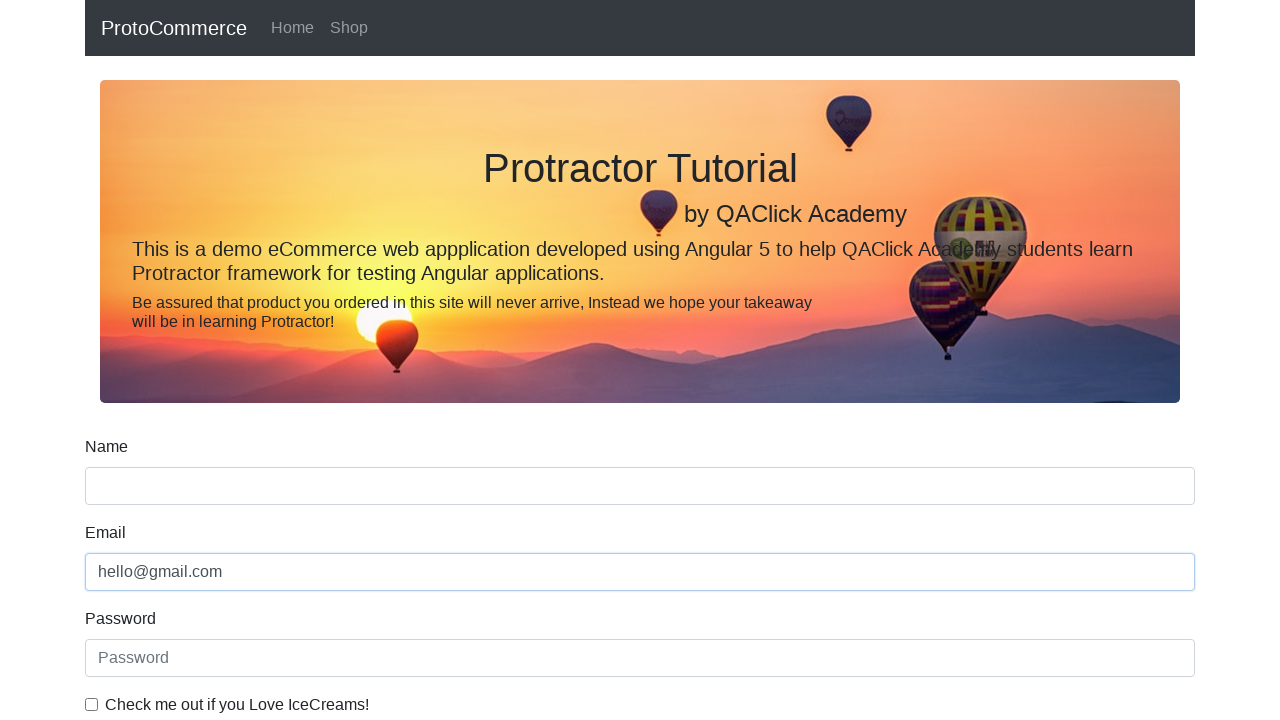

Filled password field with '123456' on #exampleInputPassword1
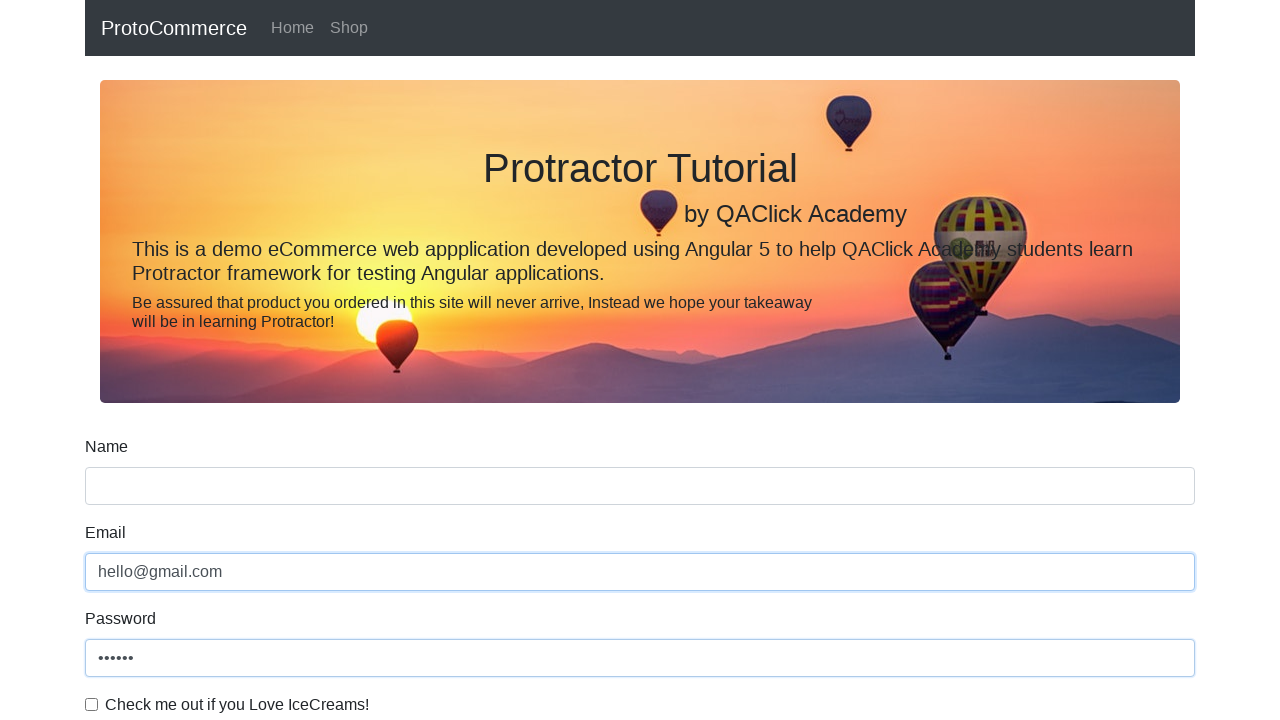

Clicked checkbox to enable at (92, 704) on #exampleCheck1
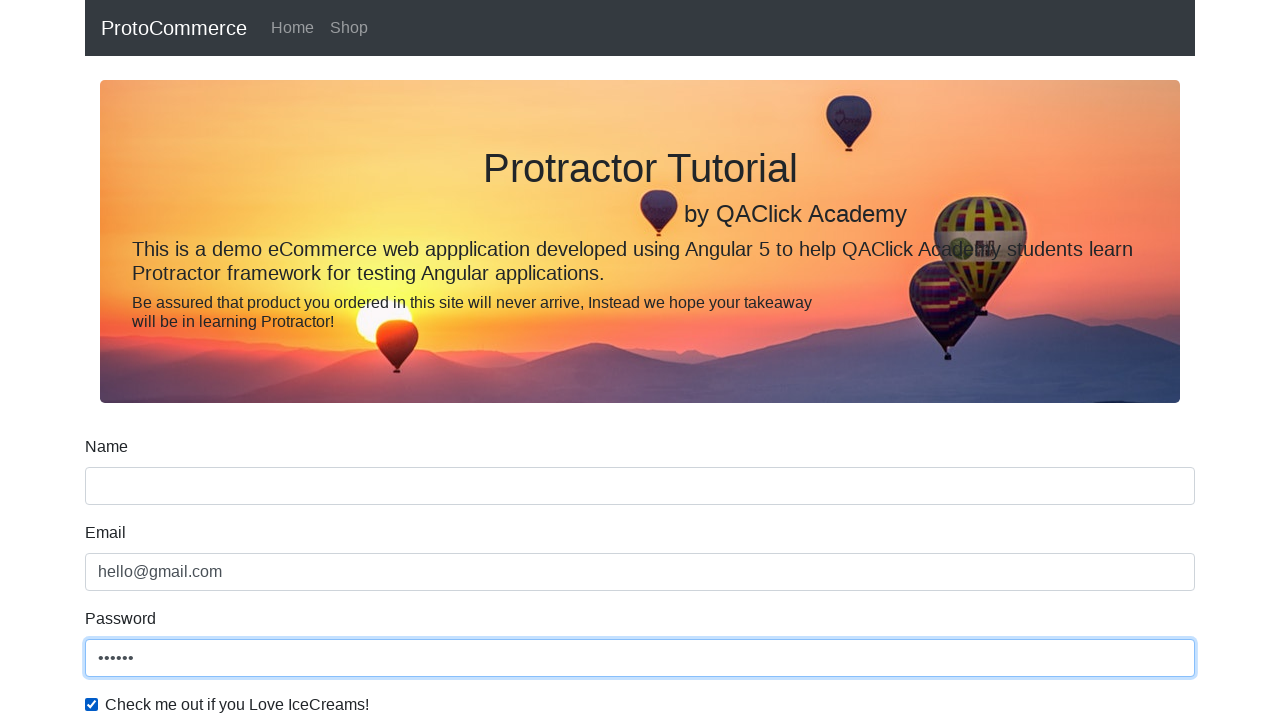

Filled name field with 'Ashwini' on input[name='name']
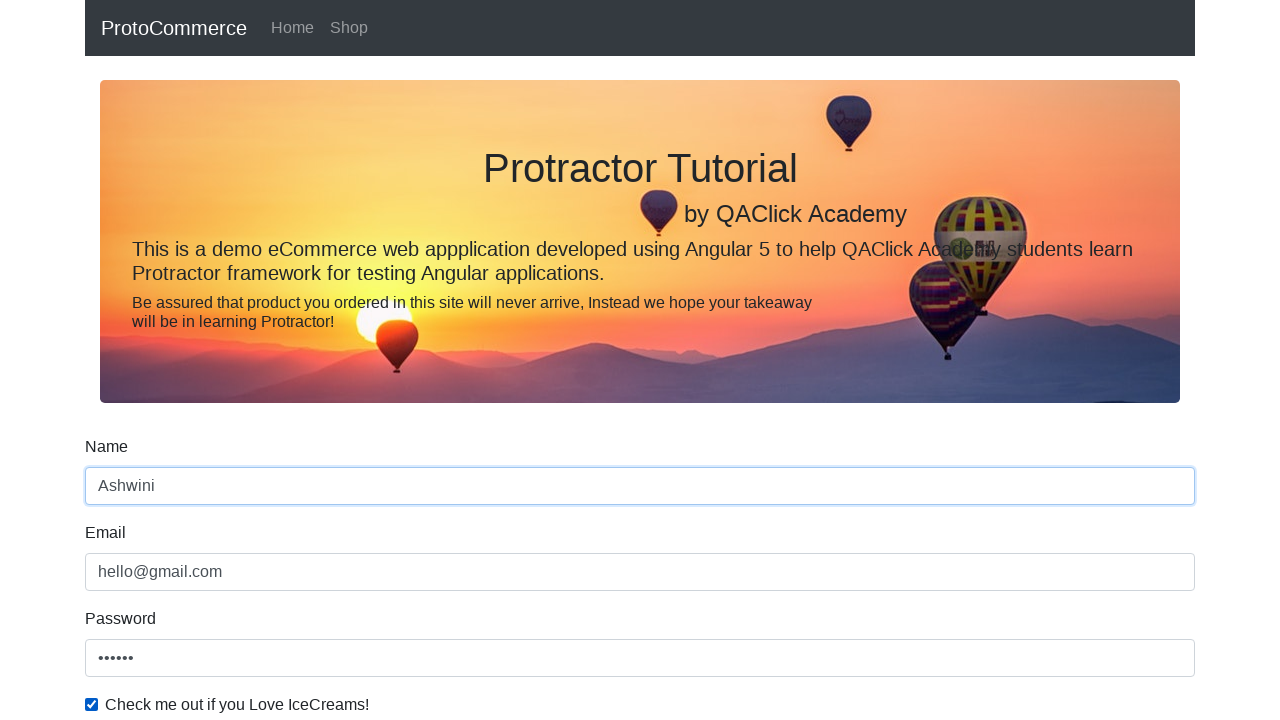

Selected 'Female' from gender dropdown on #exampleFormControlSelect1
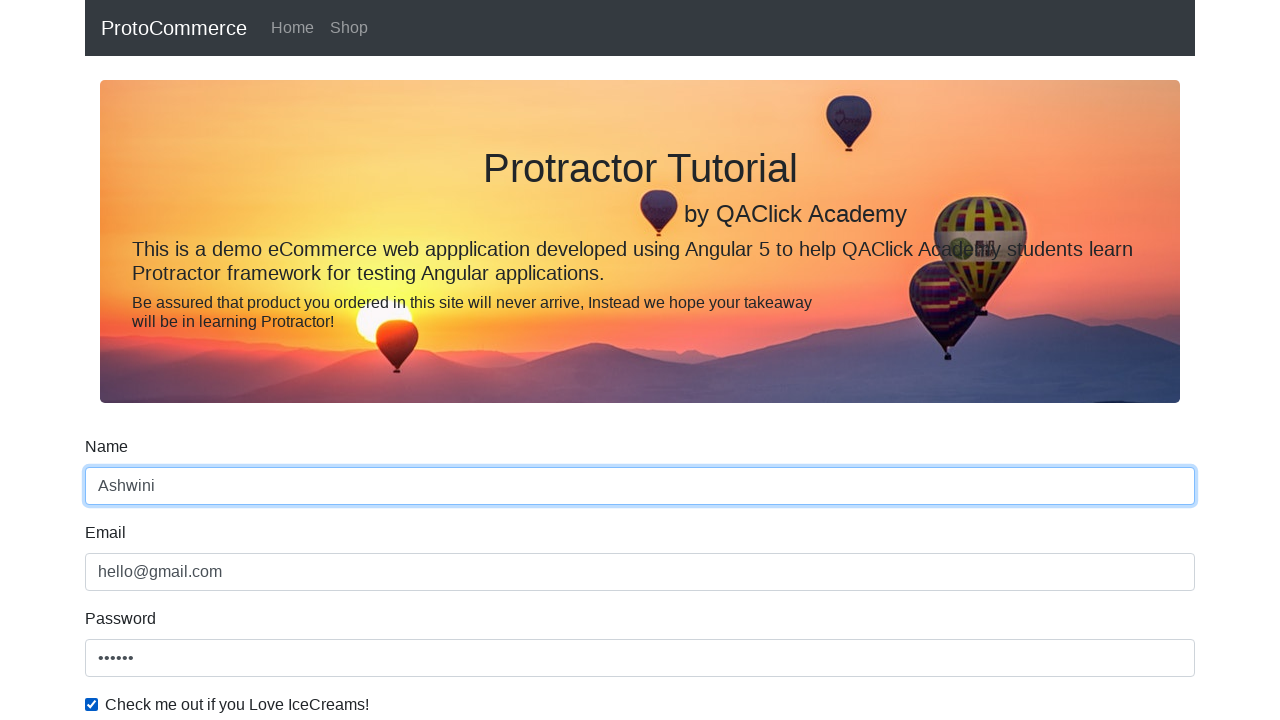

Selected 'Male' from gender dropdown by index on #exampleFormControlSelect1
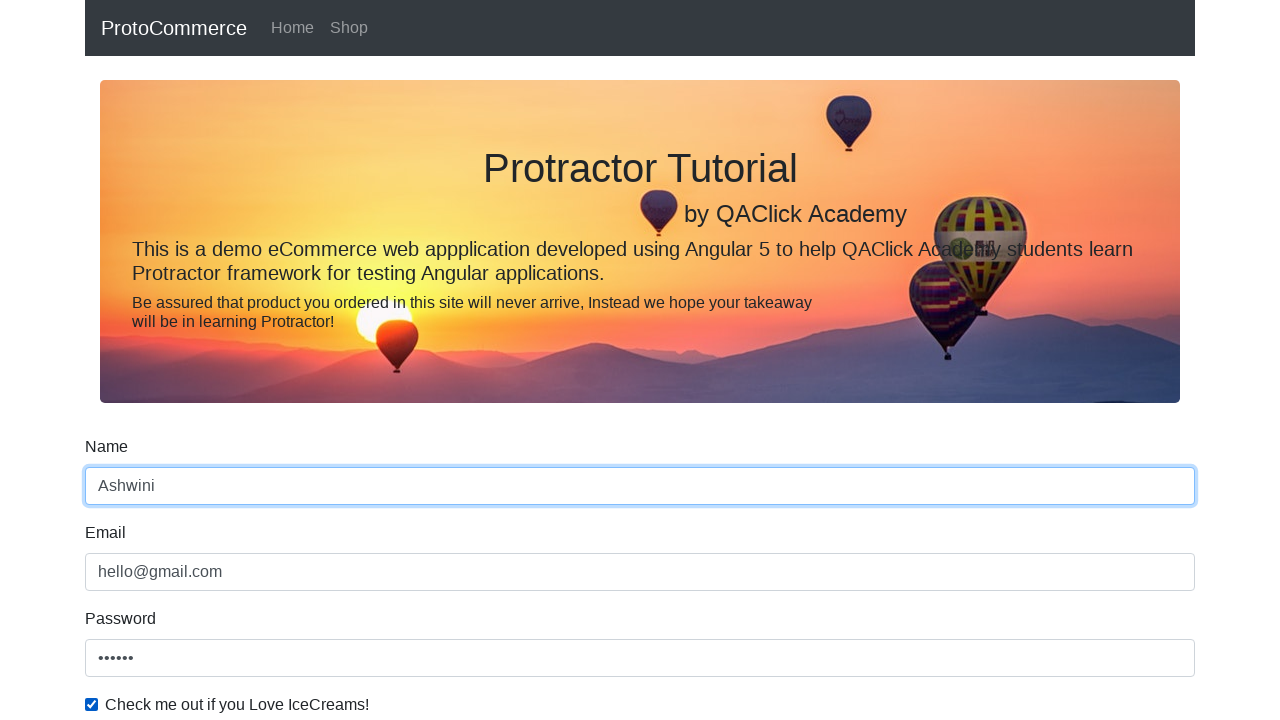

Clicked submit button to submit the form at (123, 491) on input[type='submit']
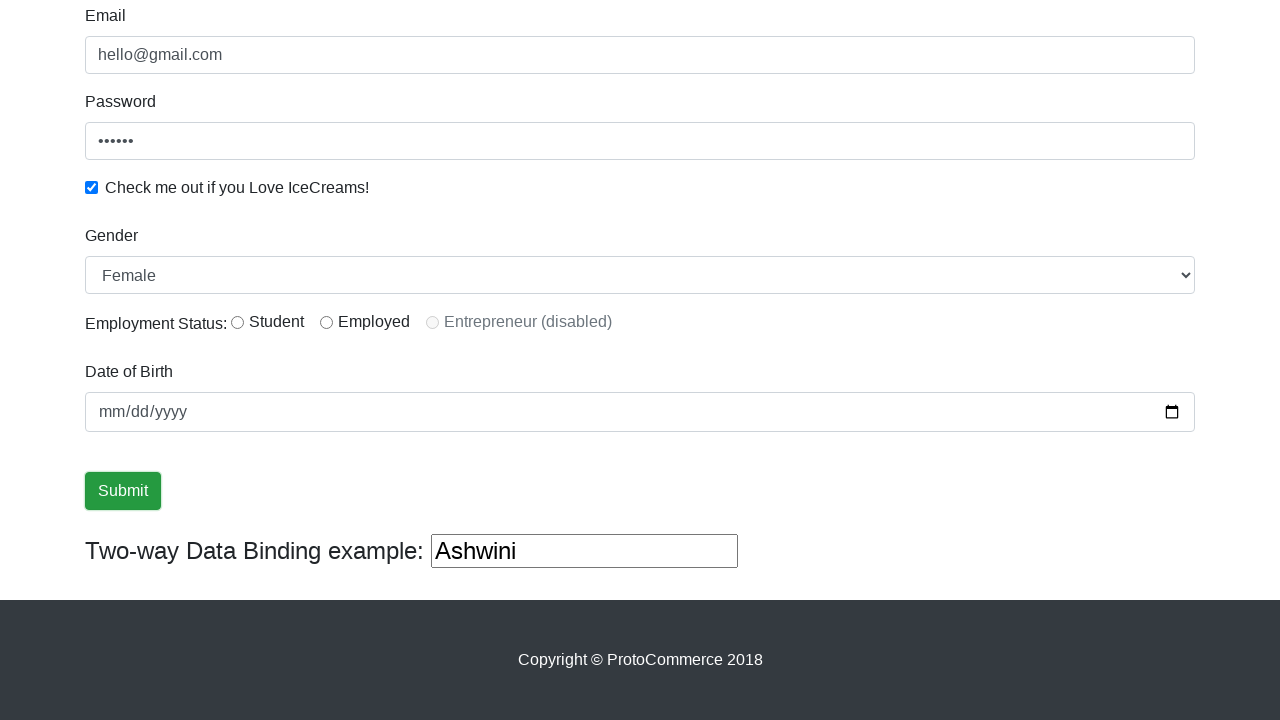

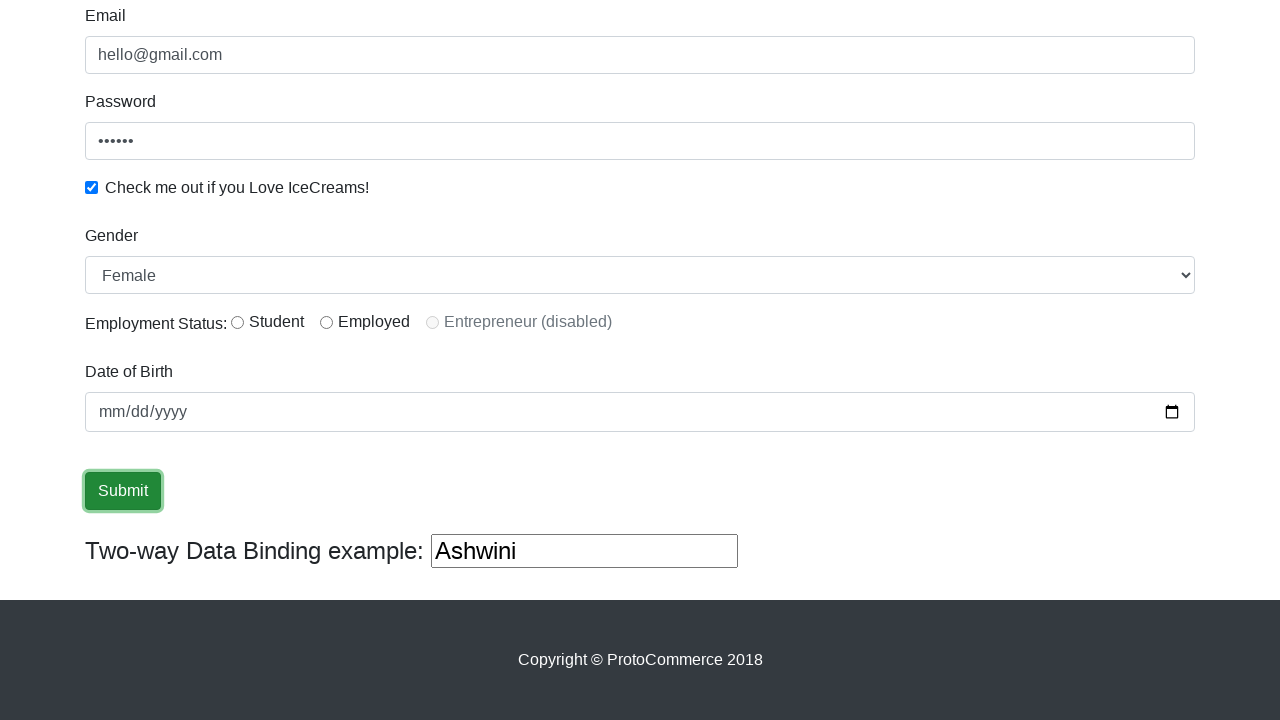